Tests a browser-agnostic approach to switching between multiple windows by tracking window handles before and after clicking a link, finding the new window by comparing handle sets, and verifying correct focus by checking page titles.

Starting URL: http://the-internet.herokuapp.com/windows

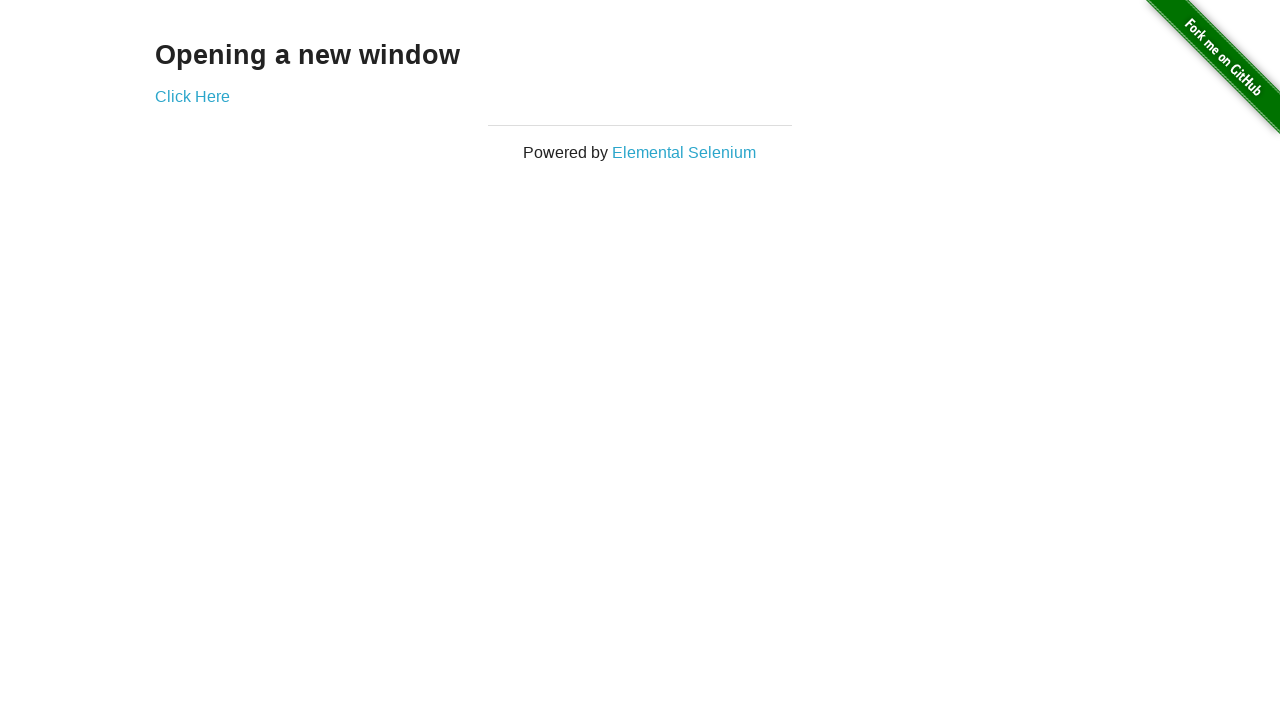

Retrieved initial pages count from browser context
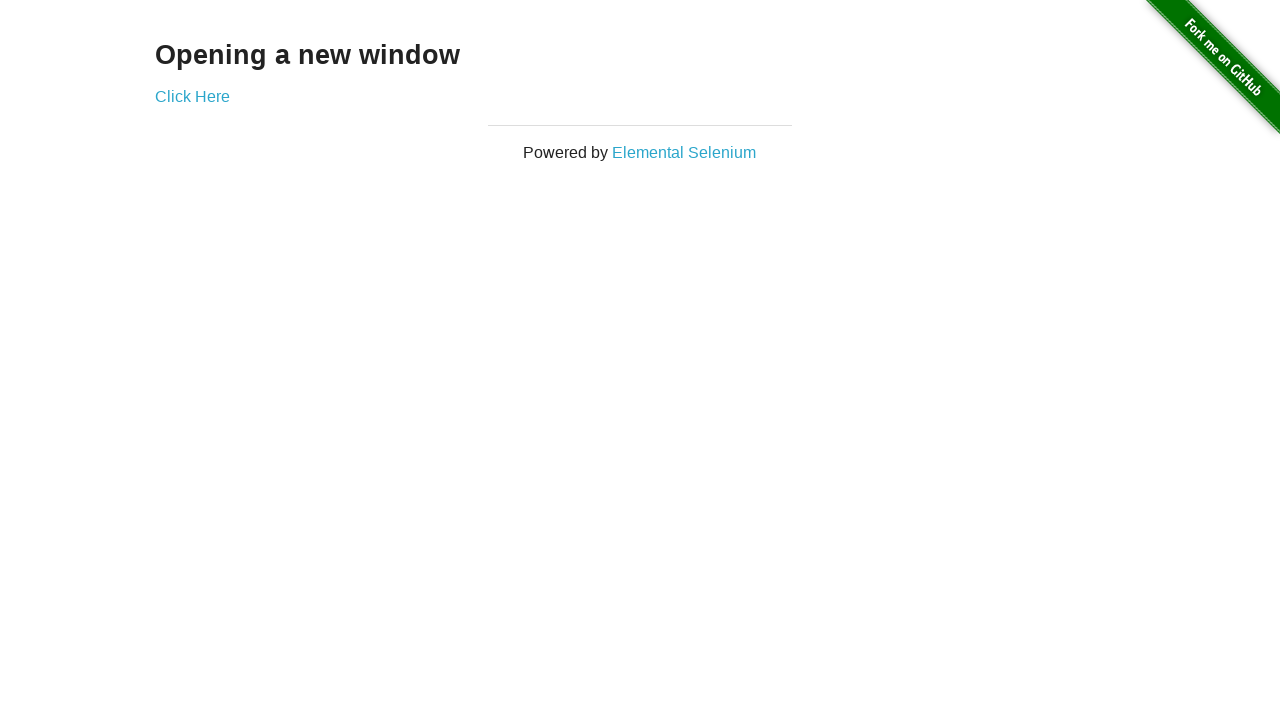

Clicked link to open new window at (192, 96) on .example a
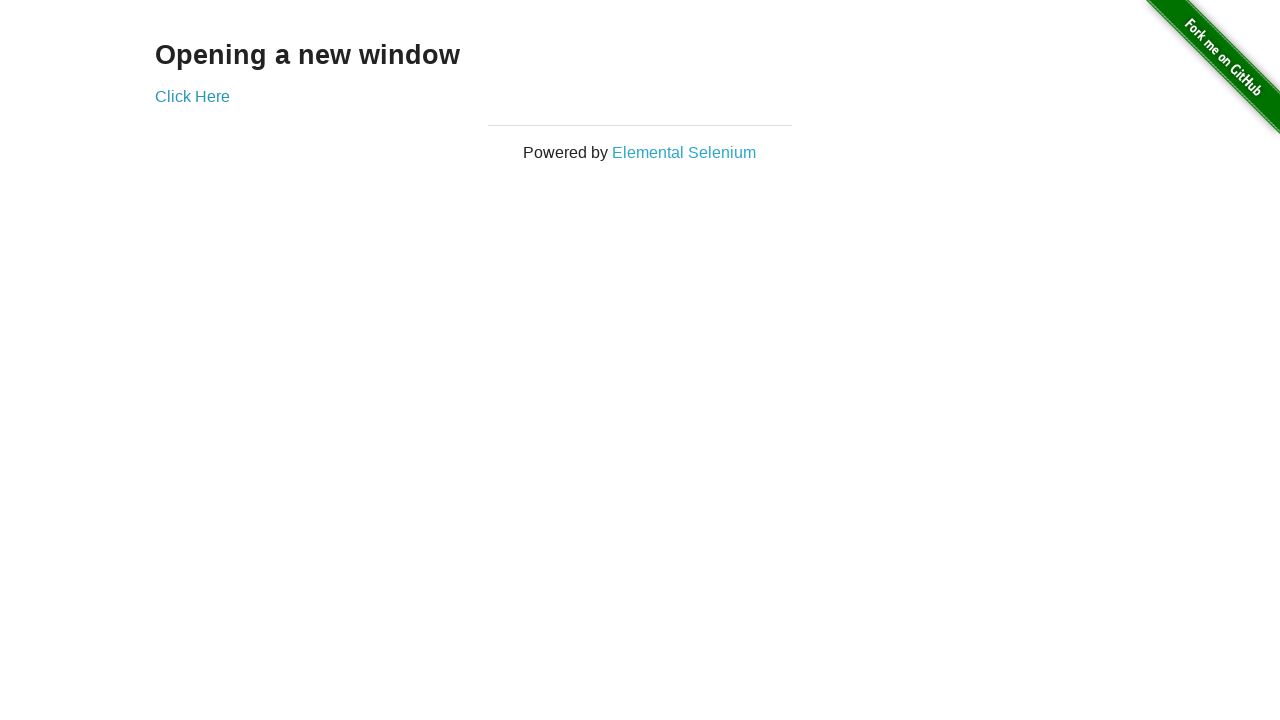

Captured new window page object
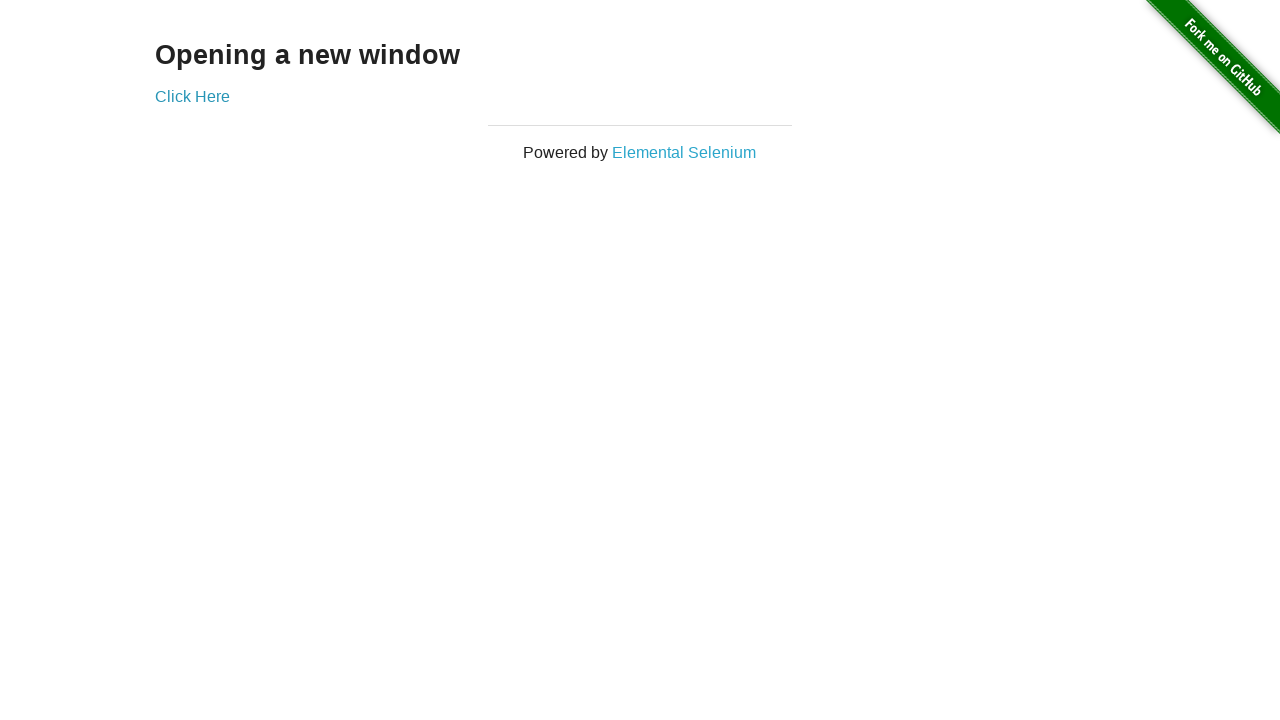

Waited for new page to load completely
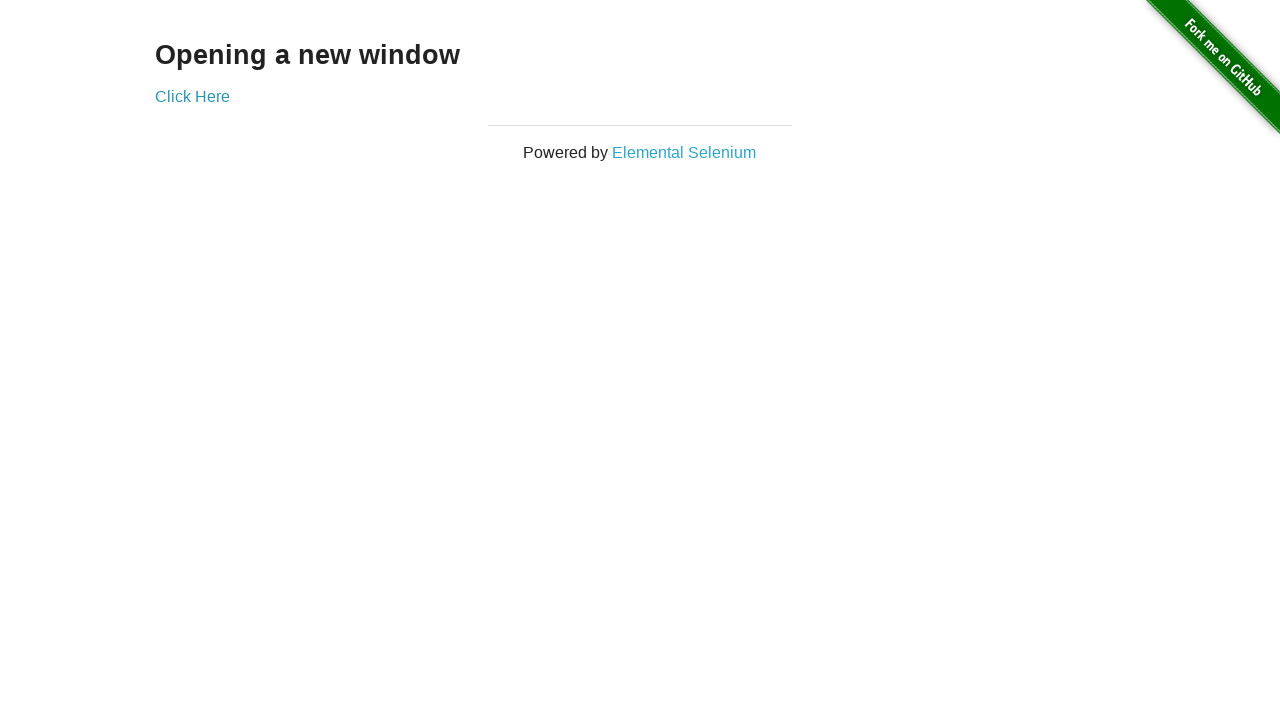

Verified original page title is not 'New Window'
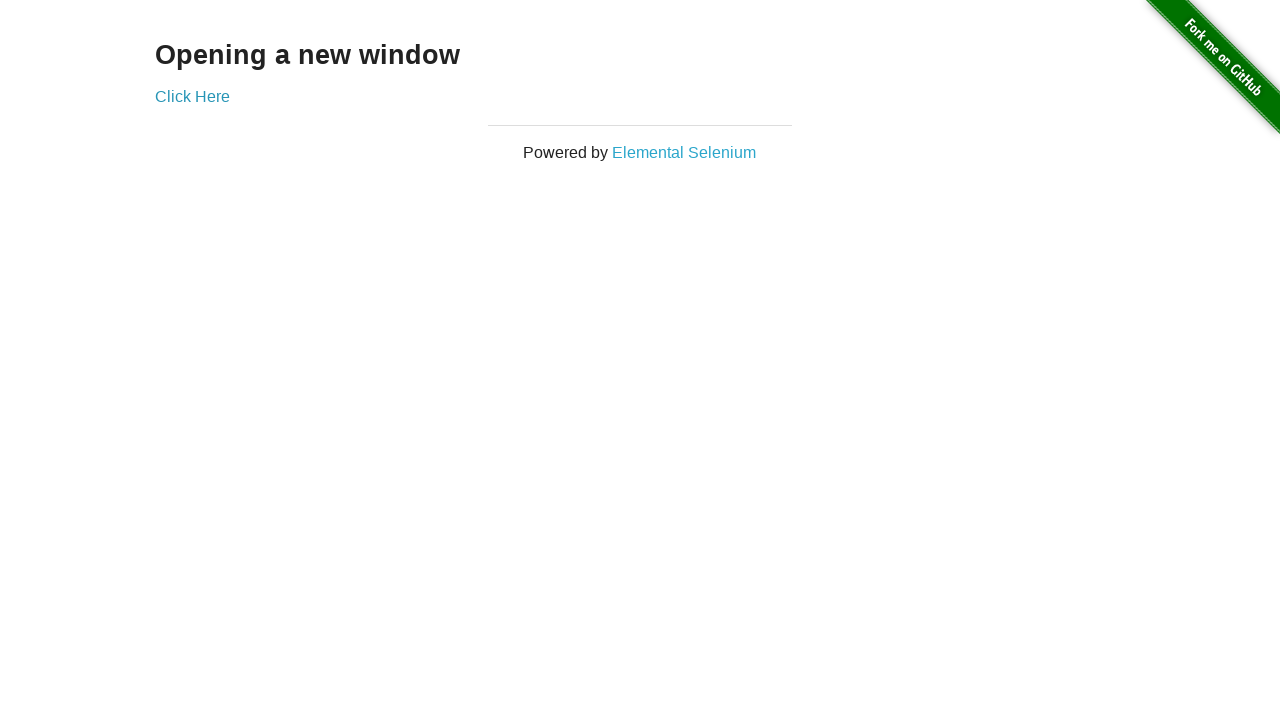

Verified new page title is 'New Window'
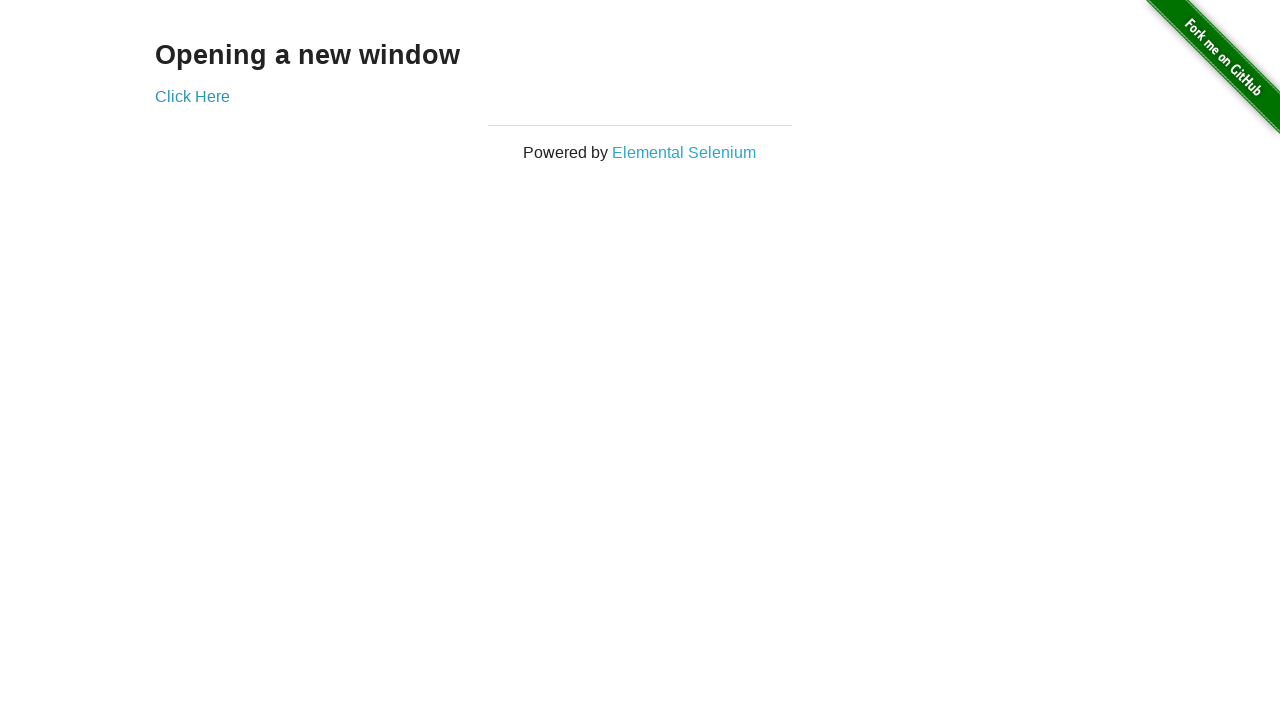

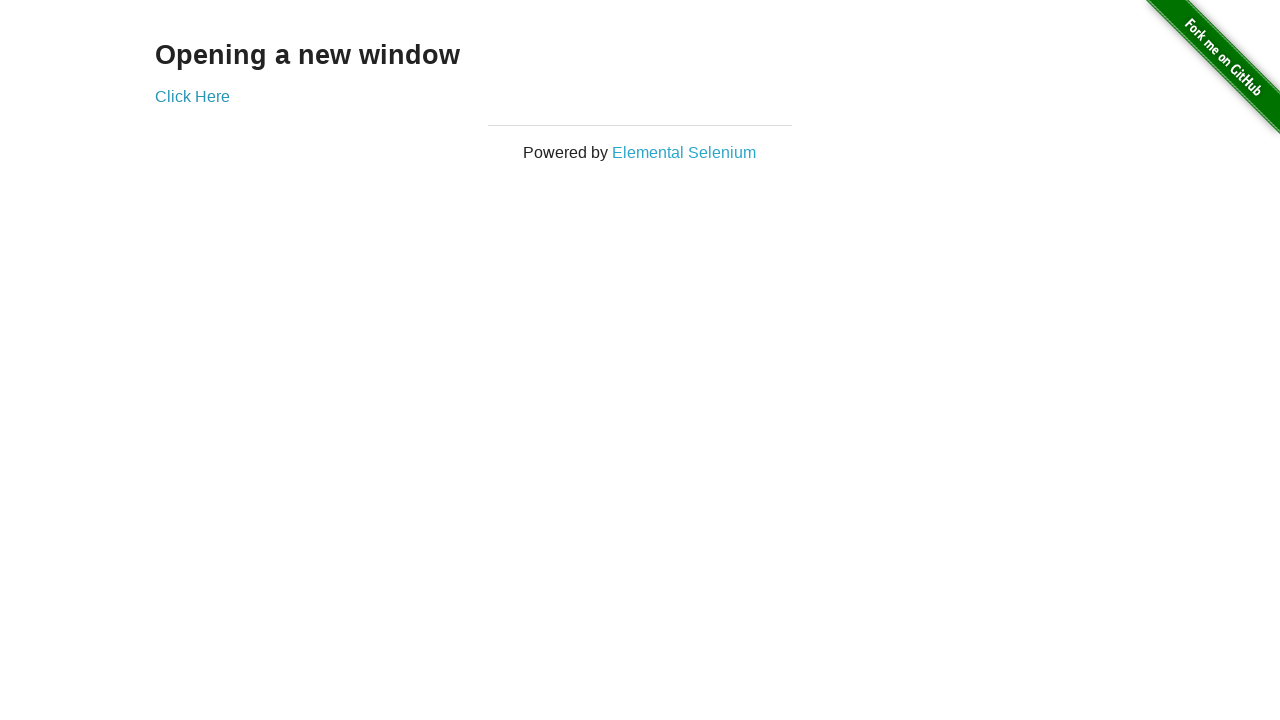